Navigates to Samsung homepage and waits for the page to load

Starting URL: https://samsung.com/

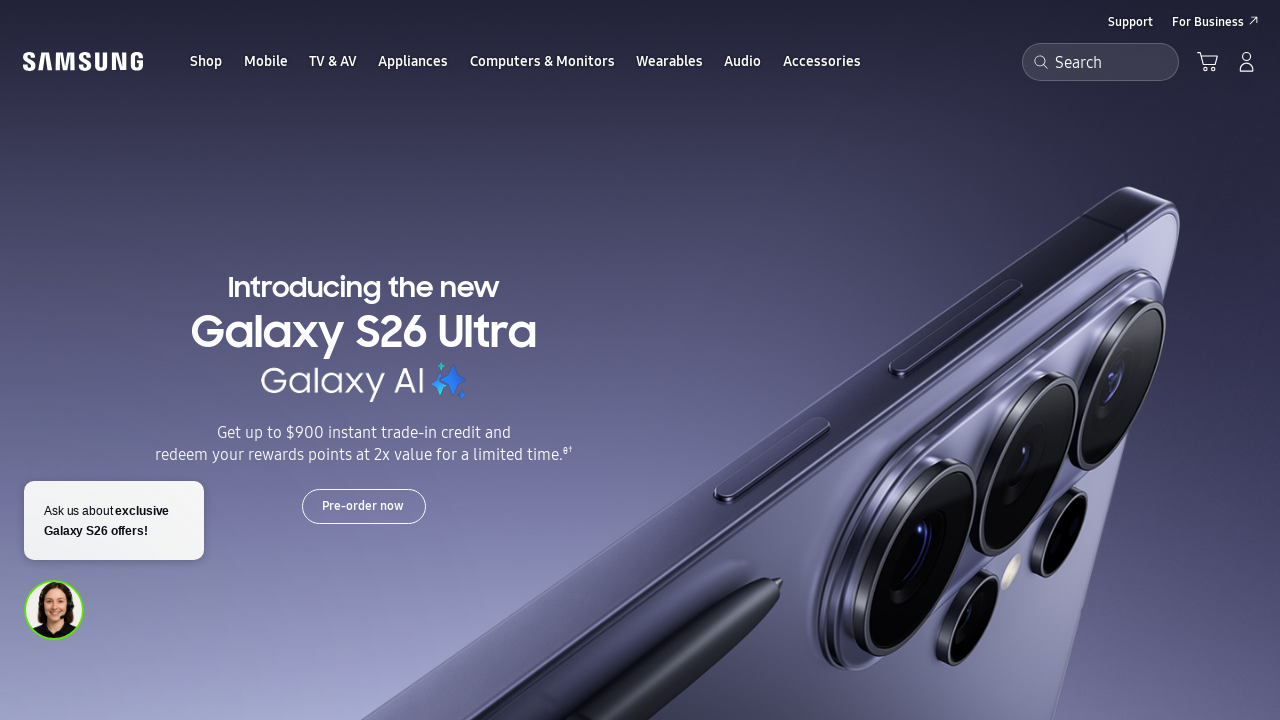

Samsung homepage loaded - DOM content ready
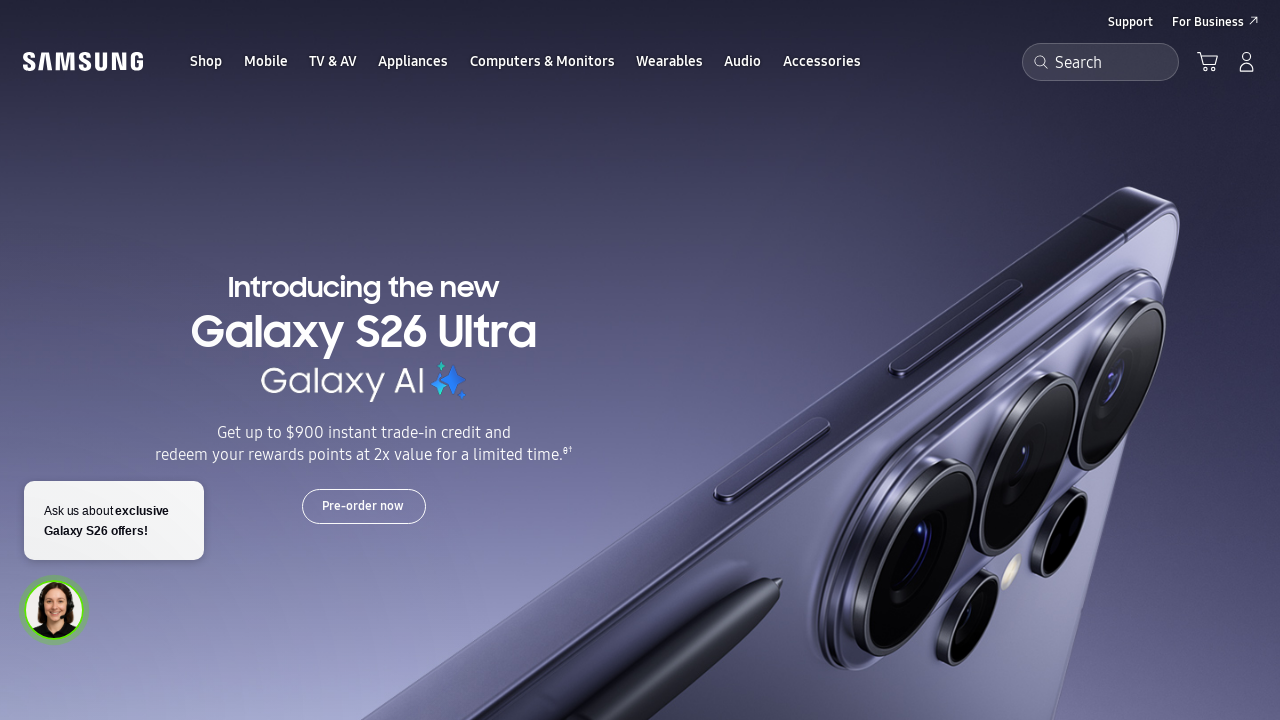

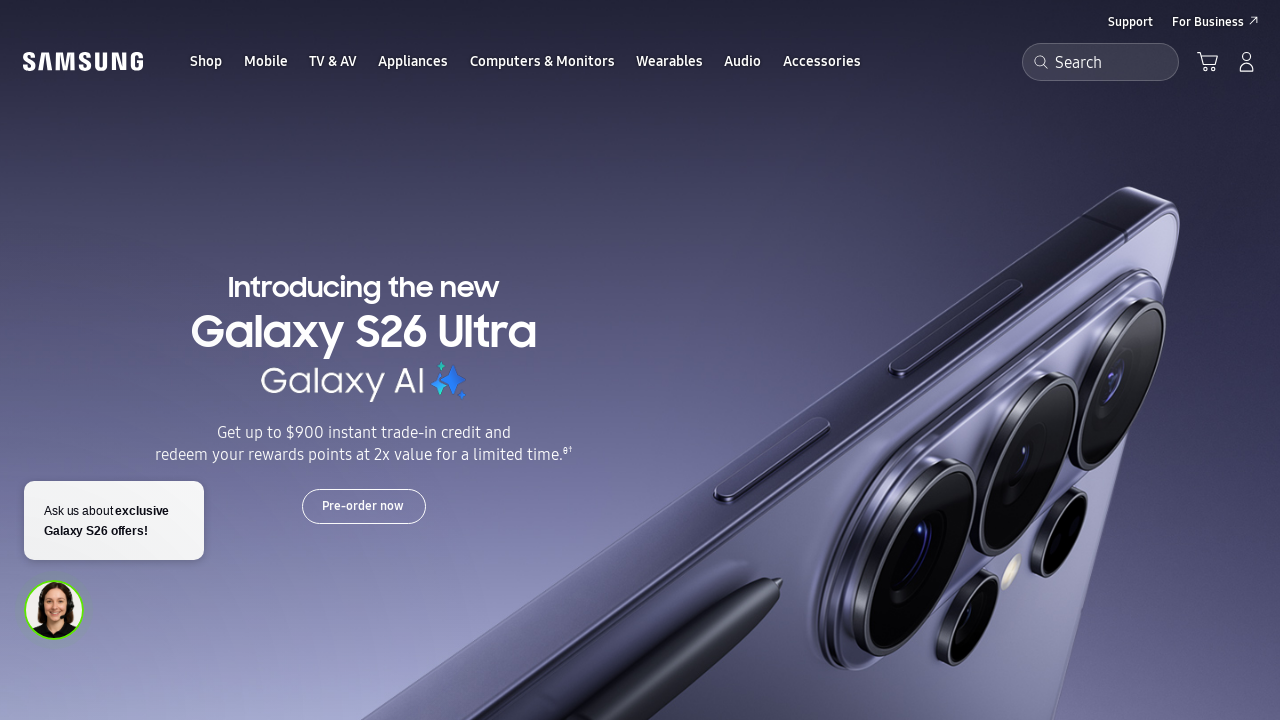